Tests dropdown/combobox functionality by selecting a country from a dropdown menu

Starting URL: https://testautomationpractice.blogspot.com/

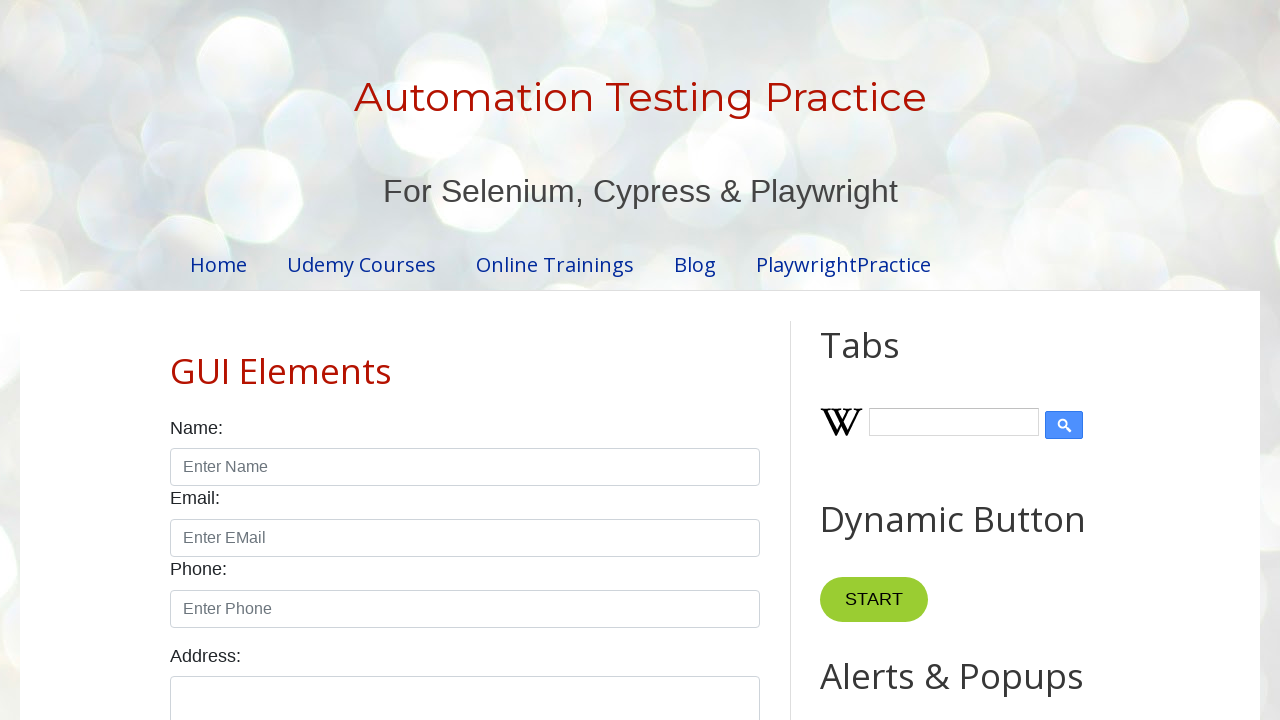

Scrolled to country dropdown element
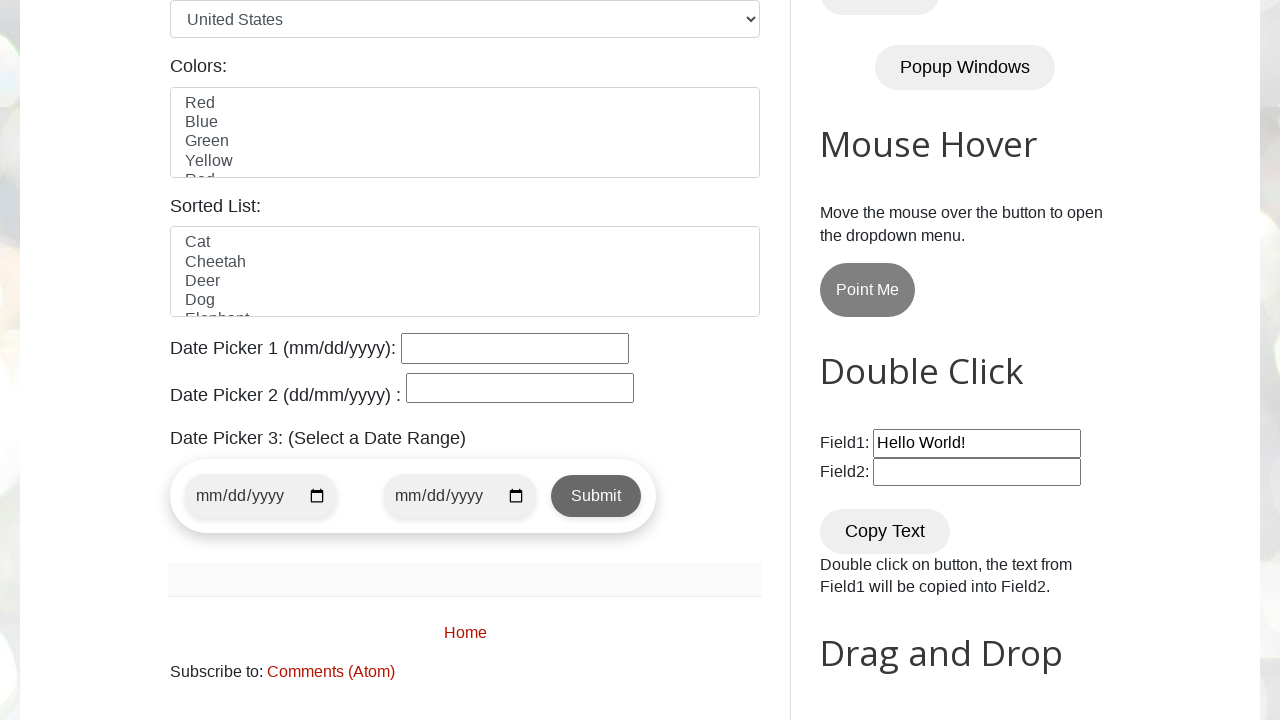

Selected USA from the country dropdown on #country
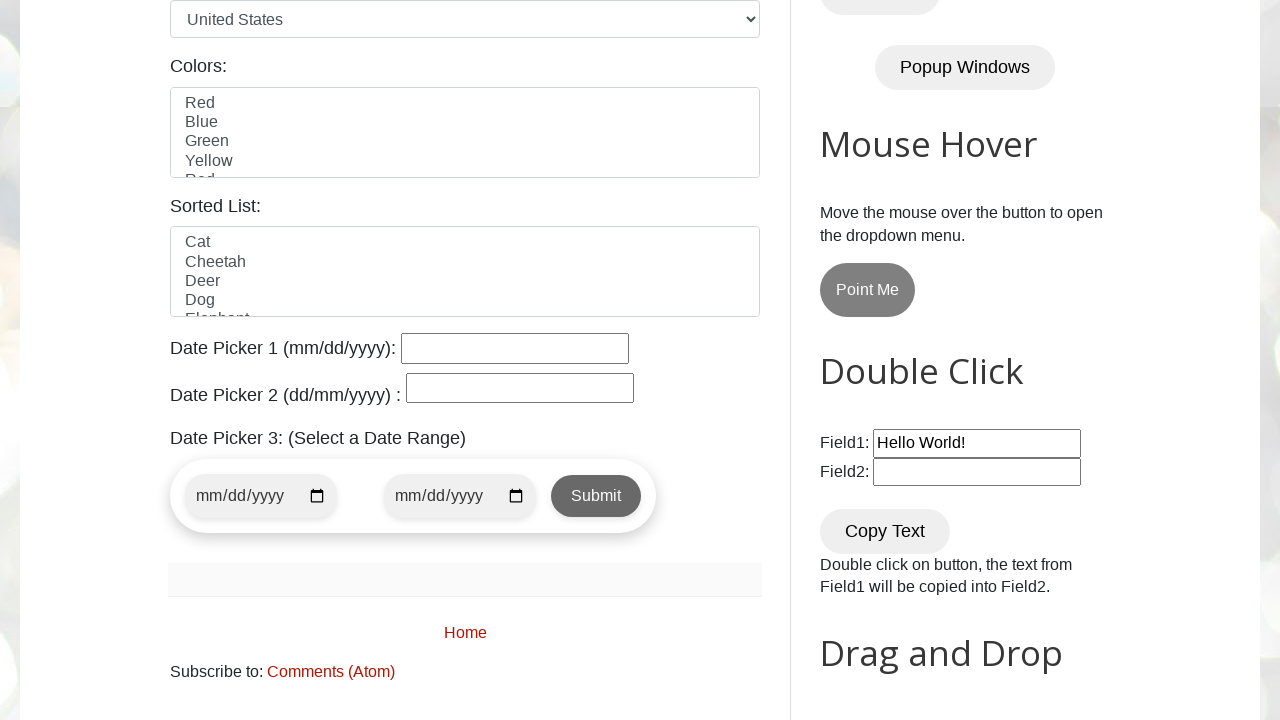

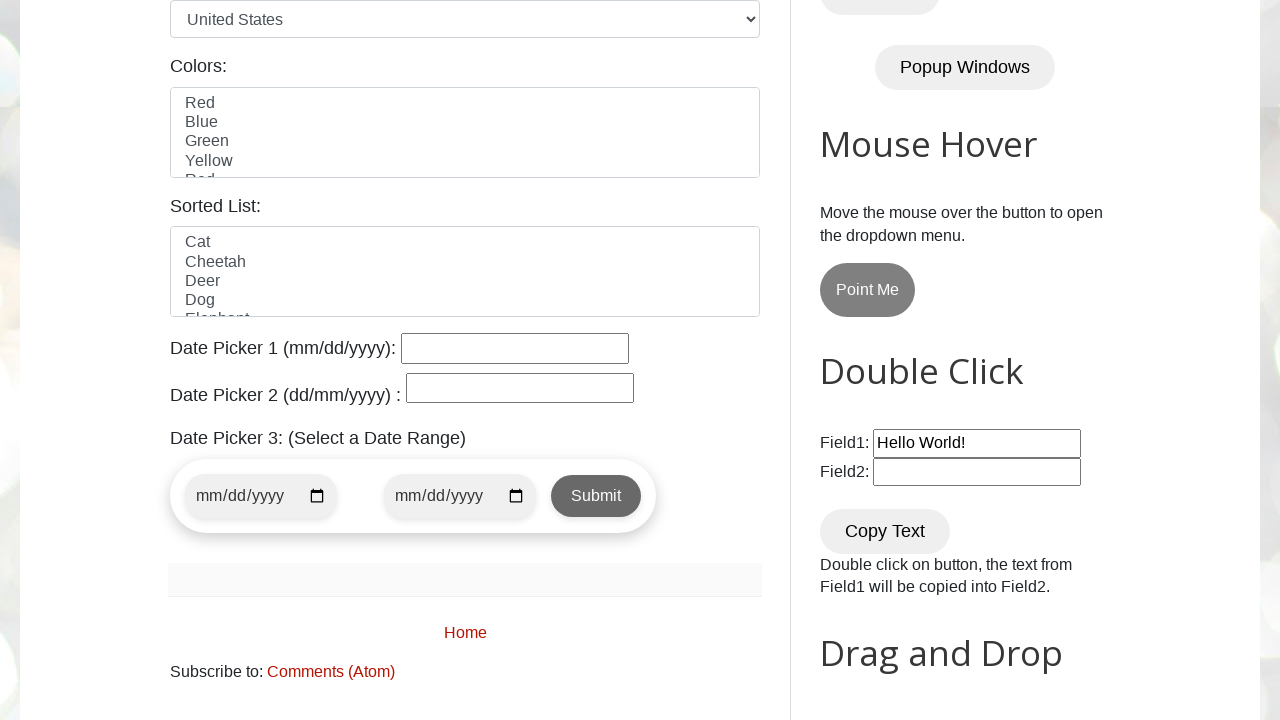